Tests checkbox selection for senior citizen discount and verifies passenger information display on a travel booking form

Starting URL: https://rahulshettyacademy.com/dropdownsPractise/

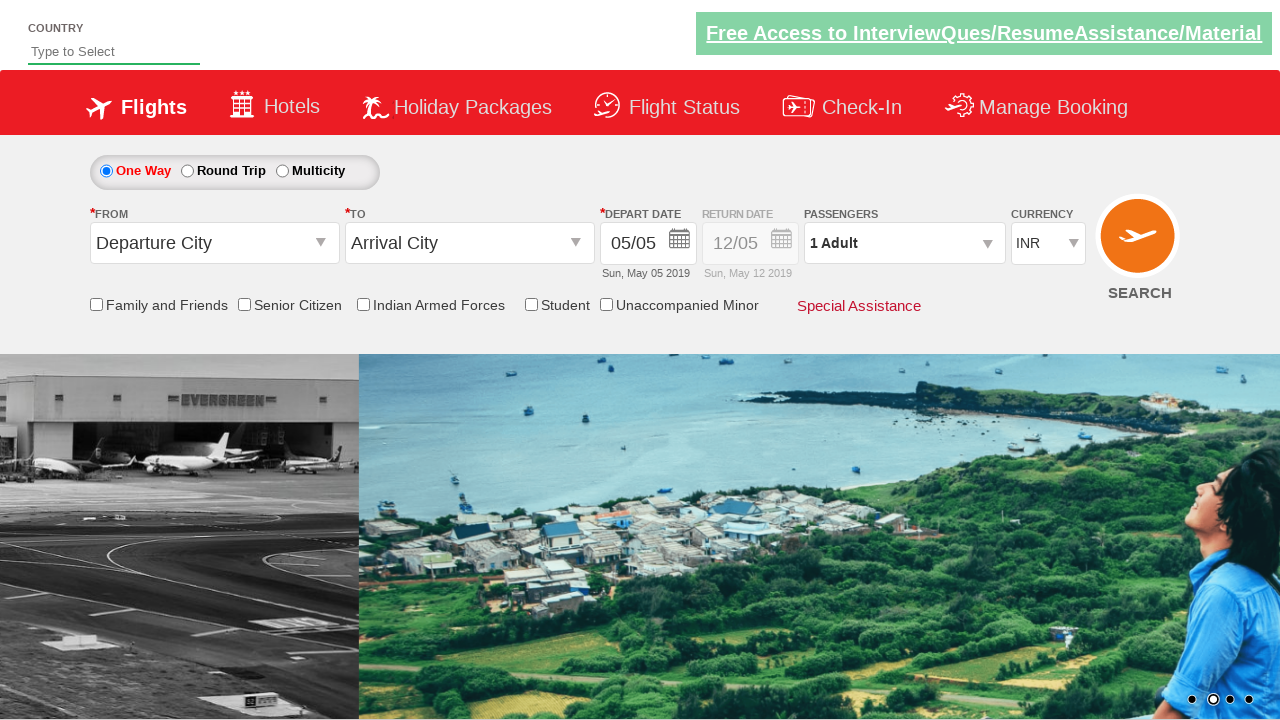

Verified senior citizen discount checkbox is not selected initially
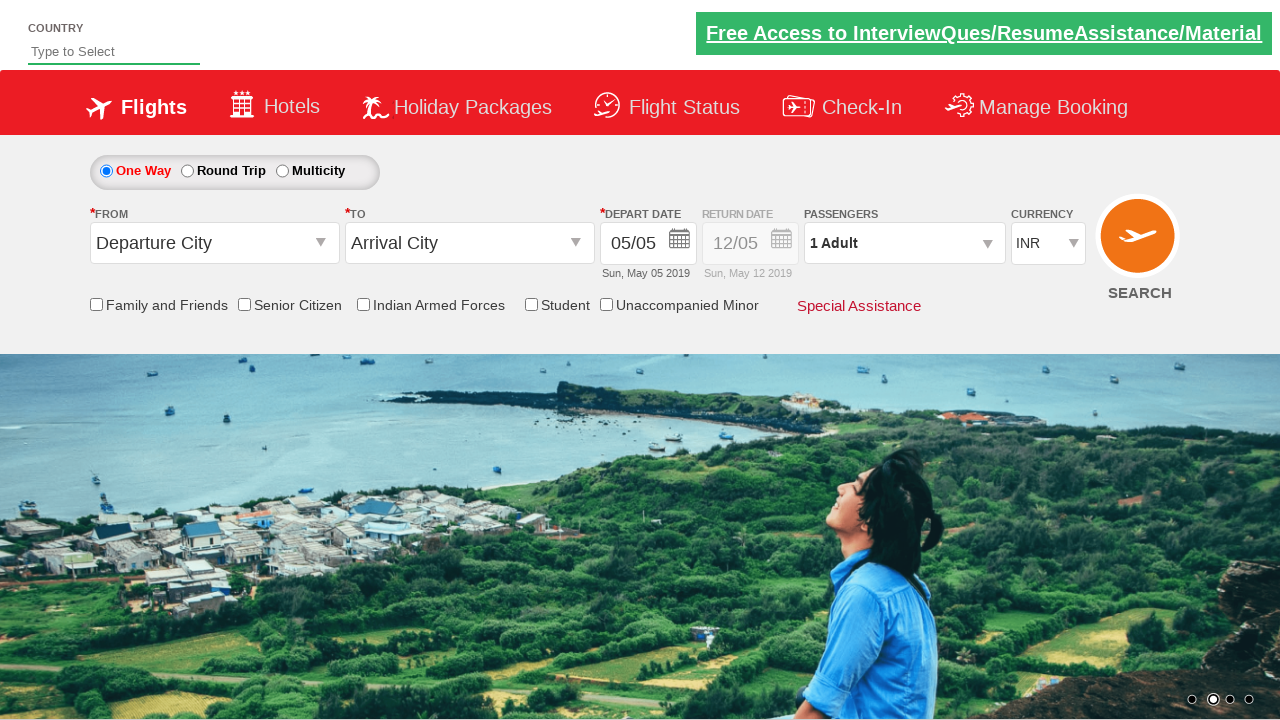

Clicked senior citizen discount checkbox at (244, 304) on input[id*='SeniorCitizenDiscount']
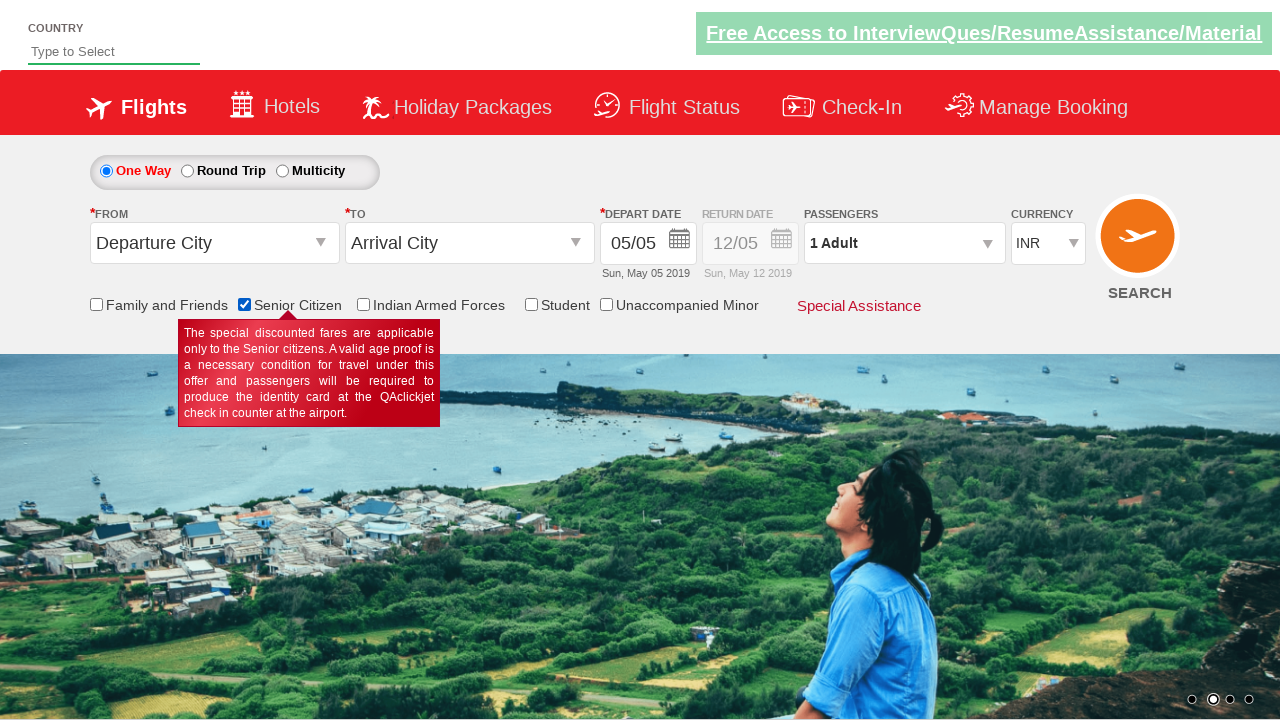

Verified senior citizen discount checkbox is now selected
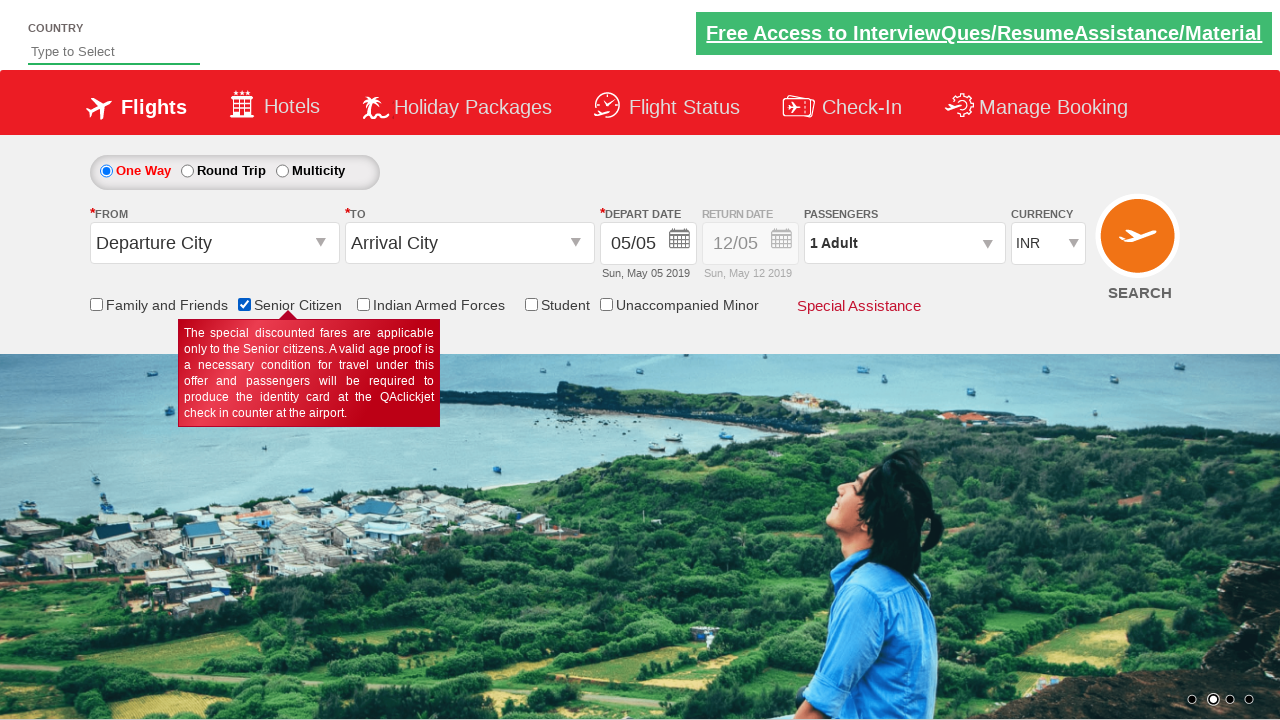

Clicked on passenger info div at (904, 243) on #divpaxinfo
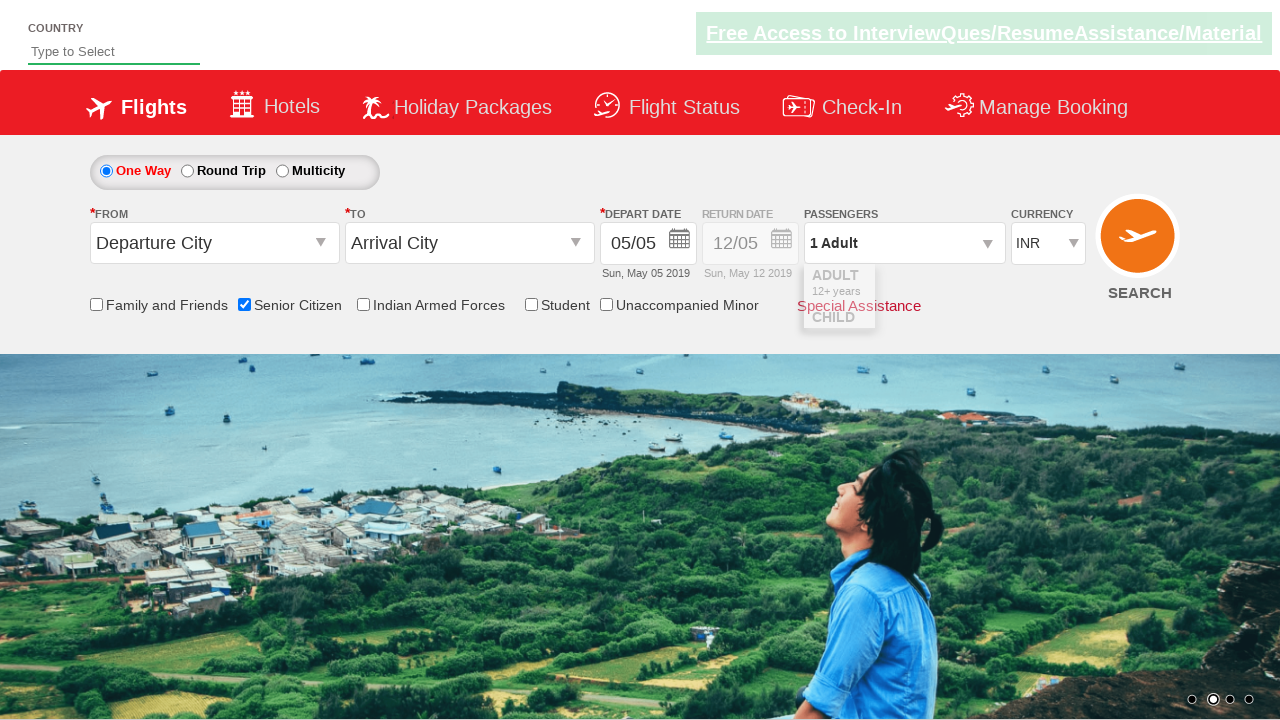

Verified passenger information displays '1 Adult'
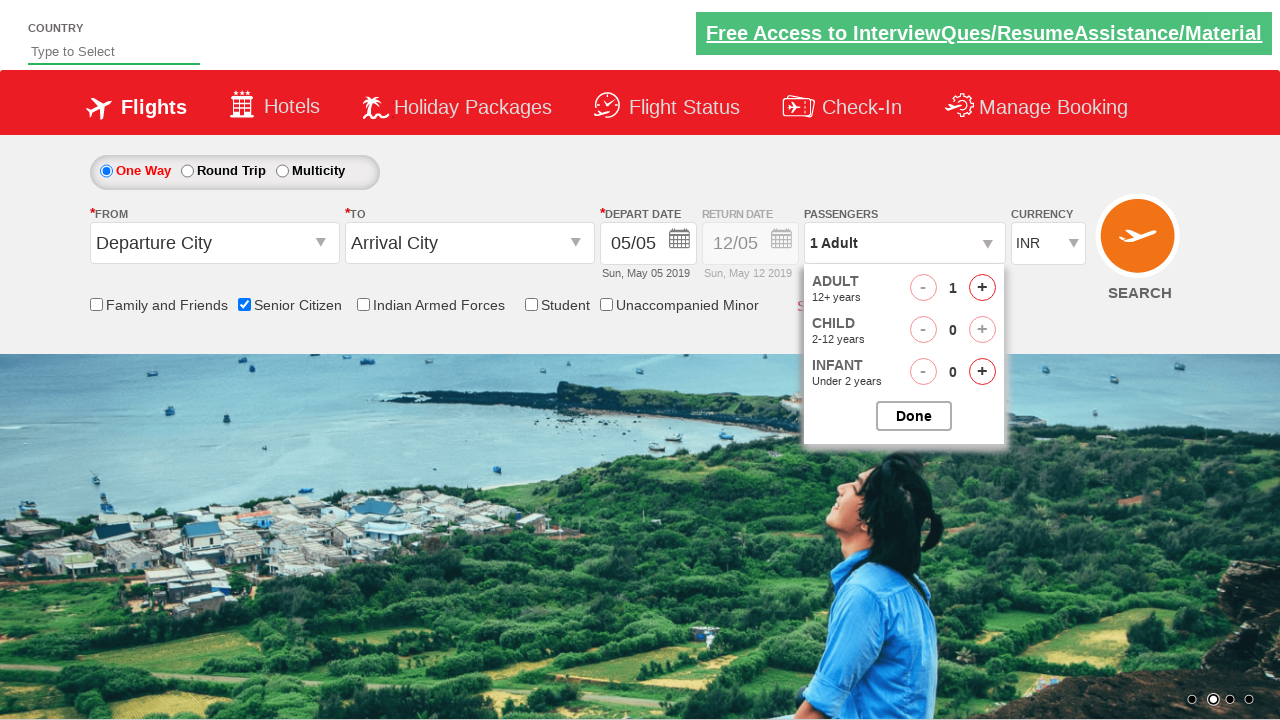

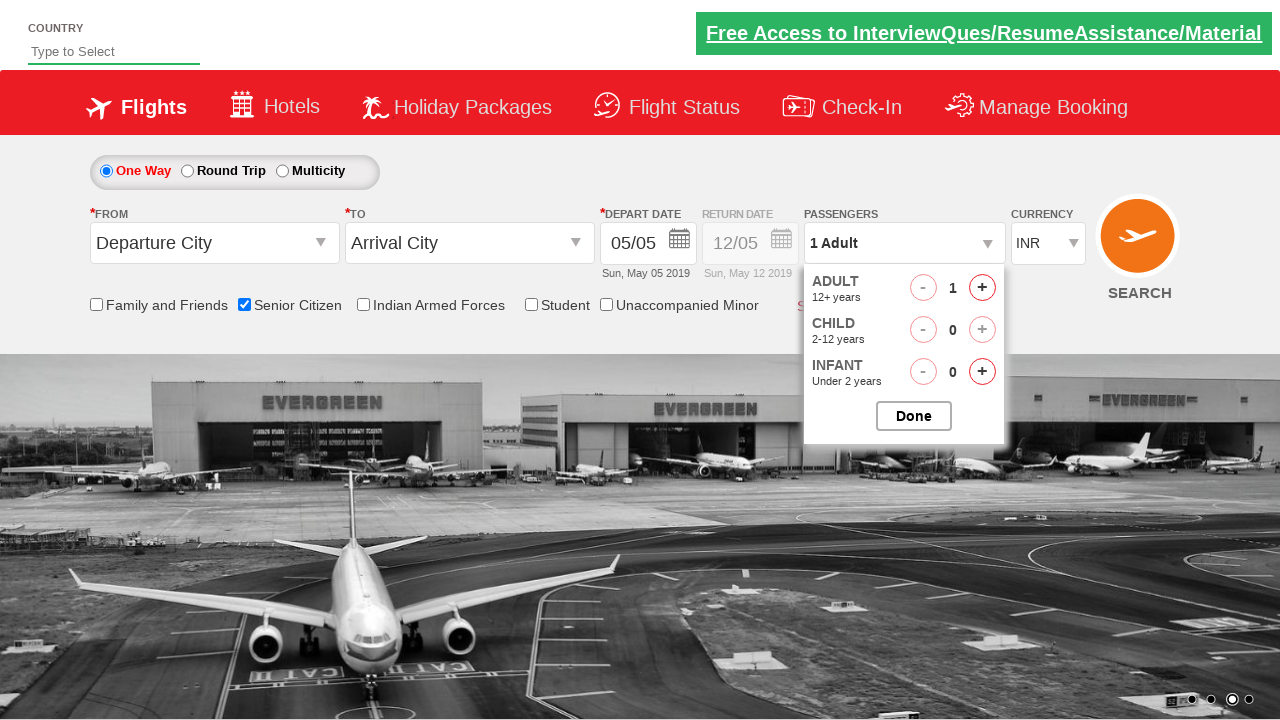